Tests various link interactions including clicking links, getting URLs without clicking, checking for broken links, finding duplicate links, and counting links on the page

Starting URL: https://www.leafground.com/link.xhtml

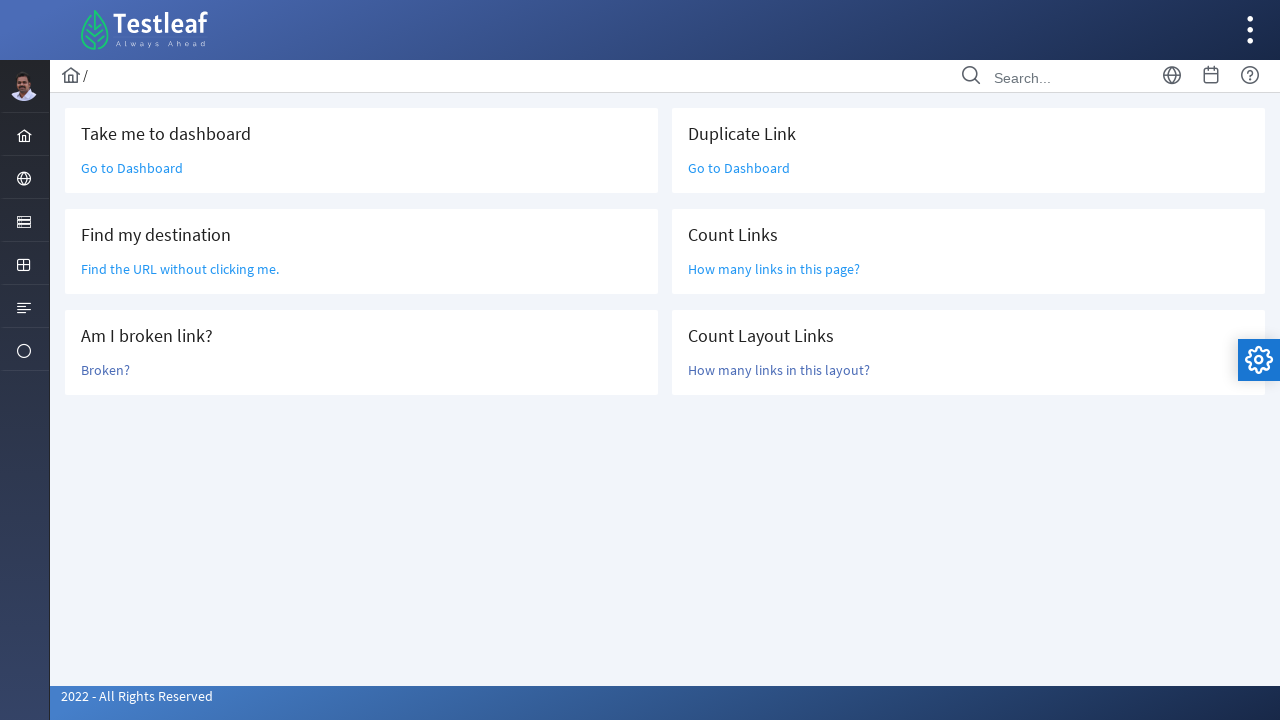

Clicked the first link with class 'ui-link ui-widget' at (132, 168) on (//a[@class='ui-link ui-widget'])[1]
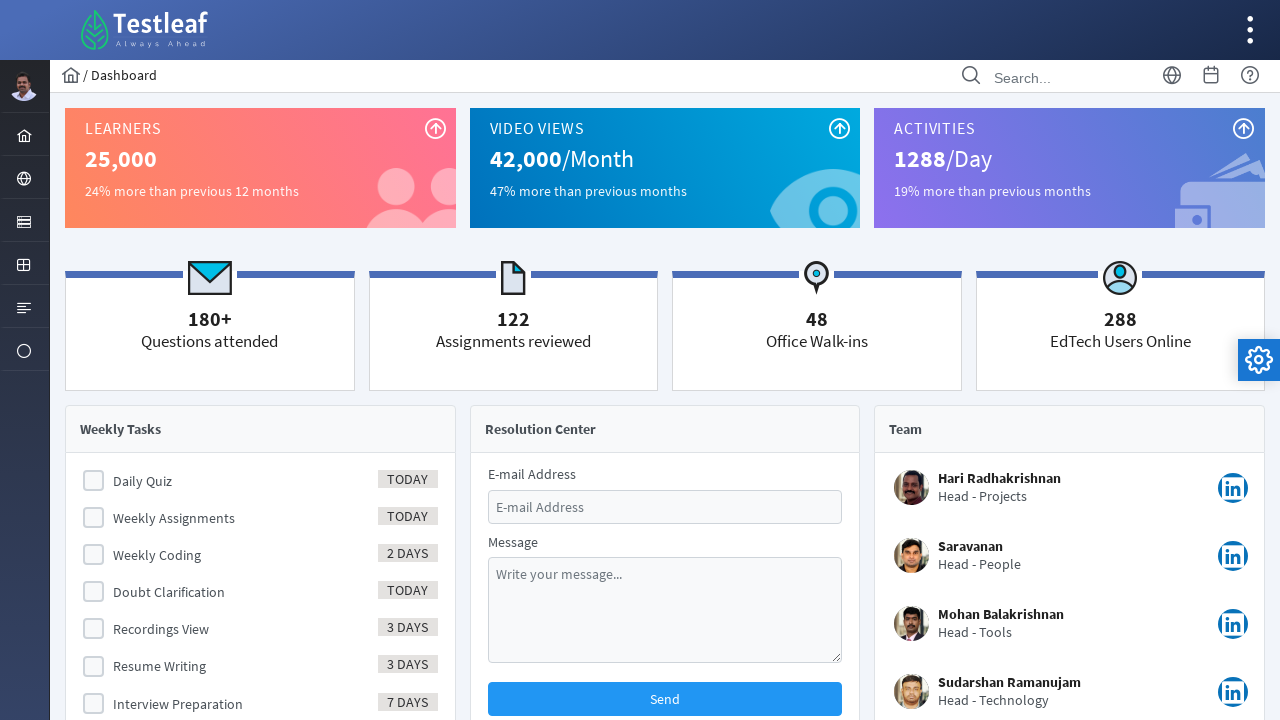

Captured URL of first link
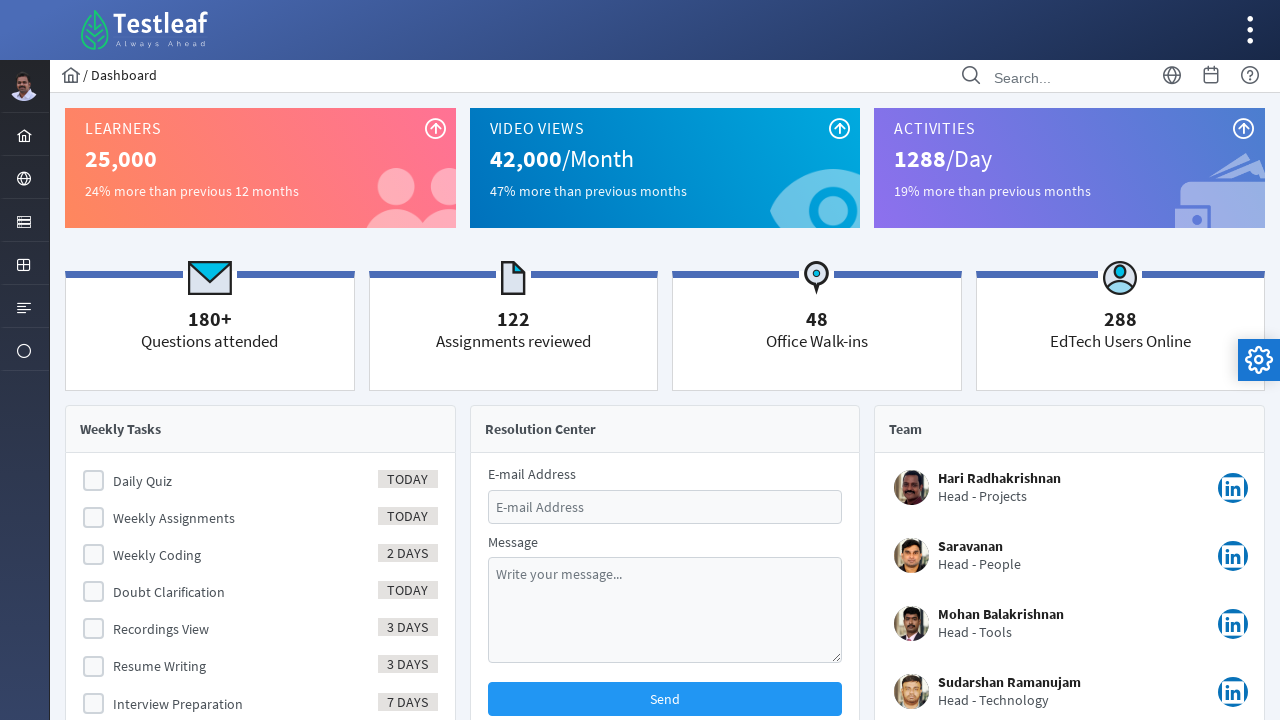

Navigated back to main page
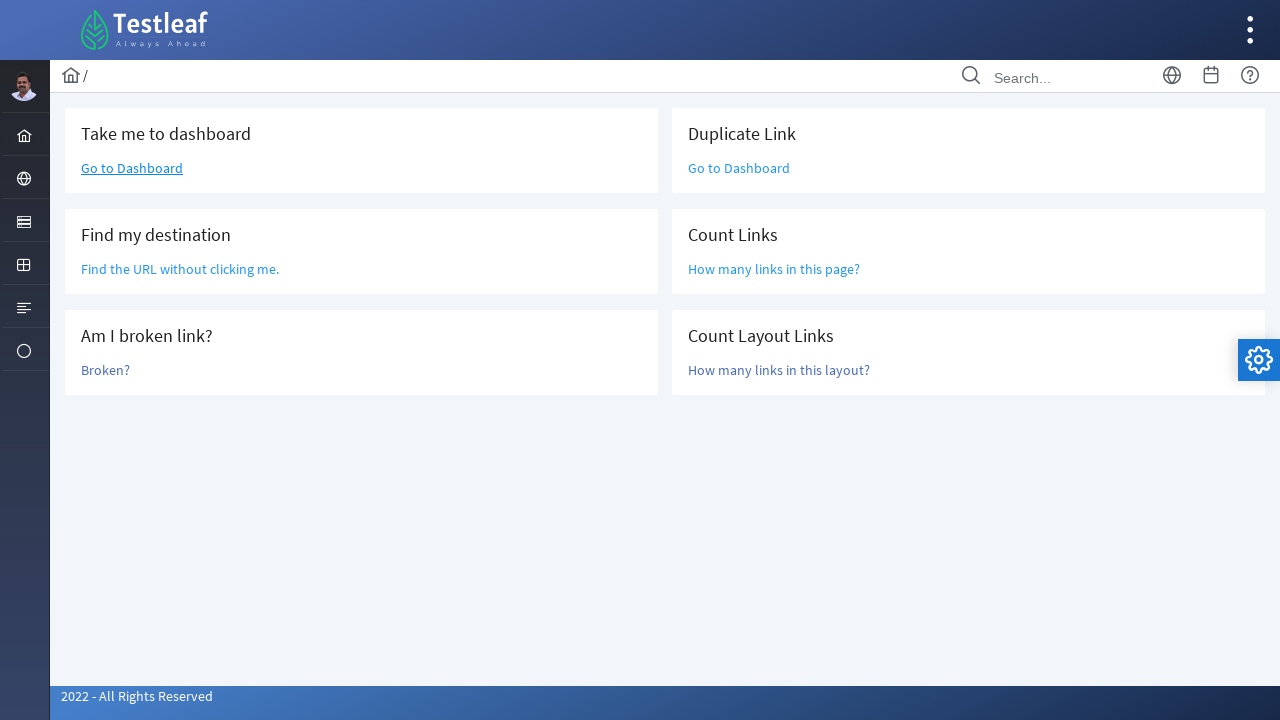

Located the link 'Find the URL without clicking me.'
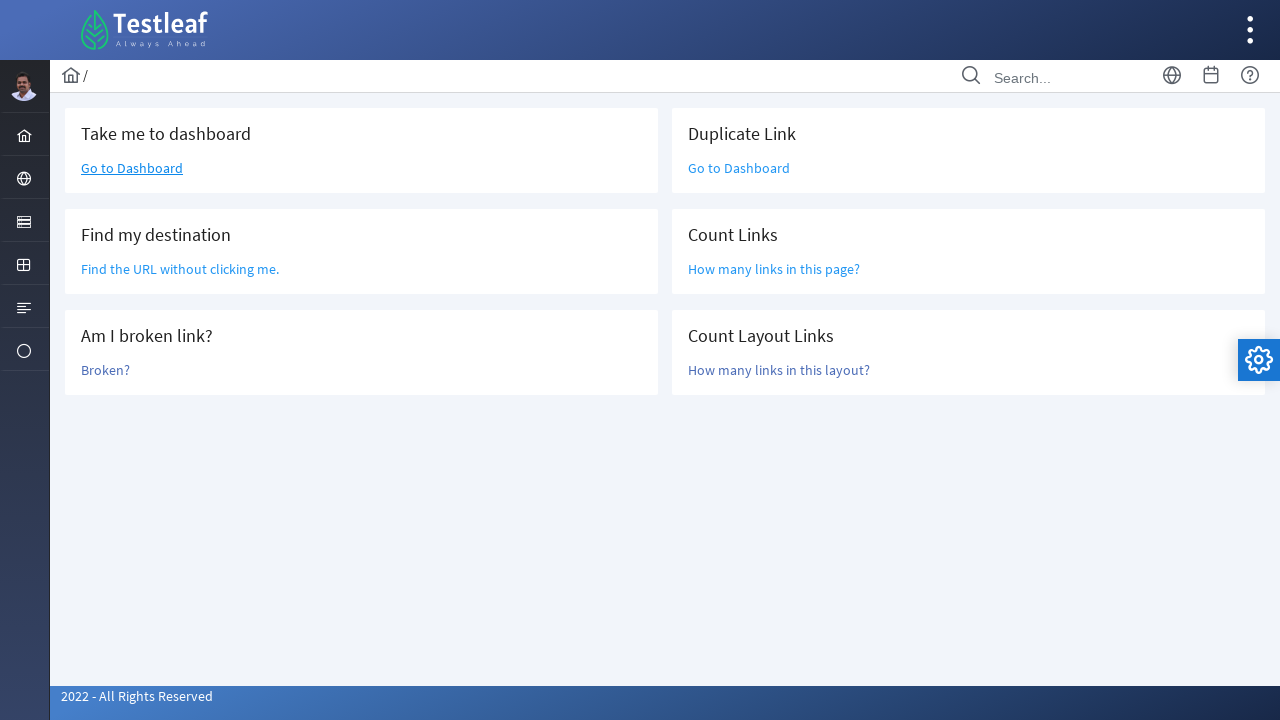

Retrieved URL without clicking: /grid.xhtml
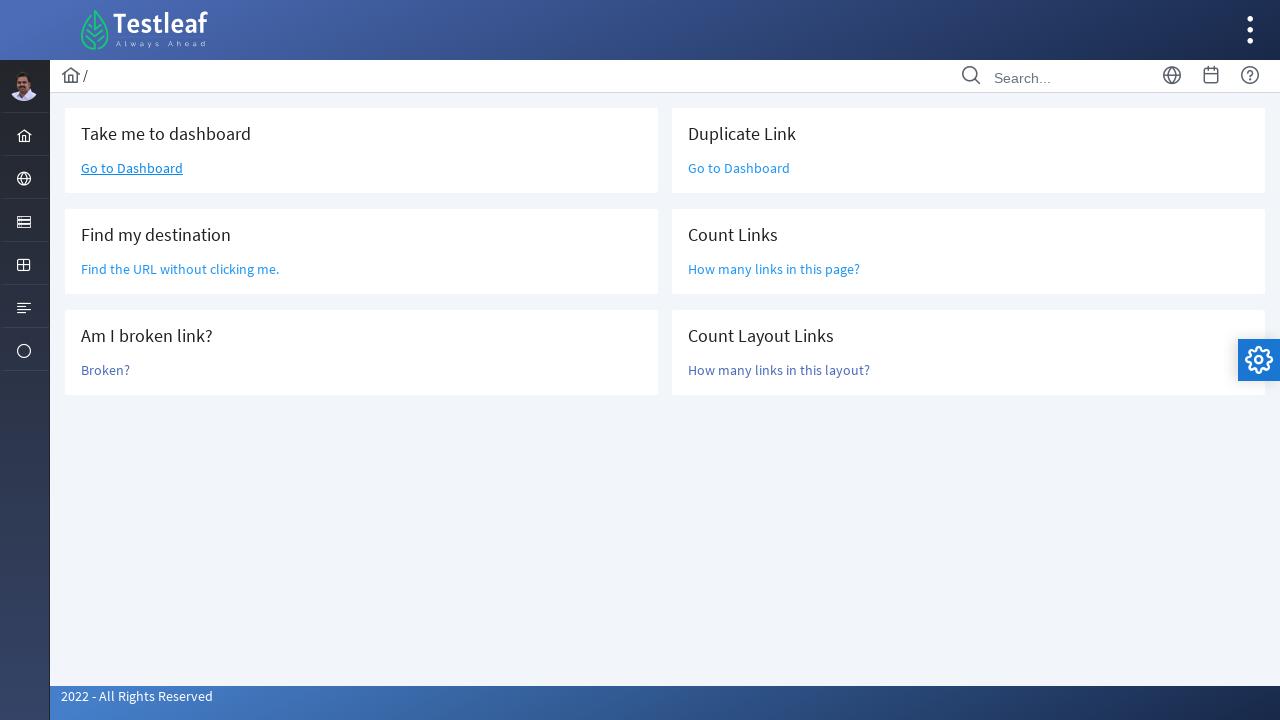

Clicked on 'Broken?' link at (106, 370) on text=Broken?
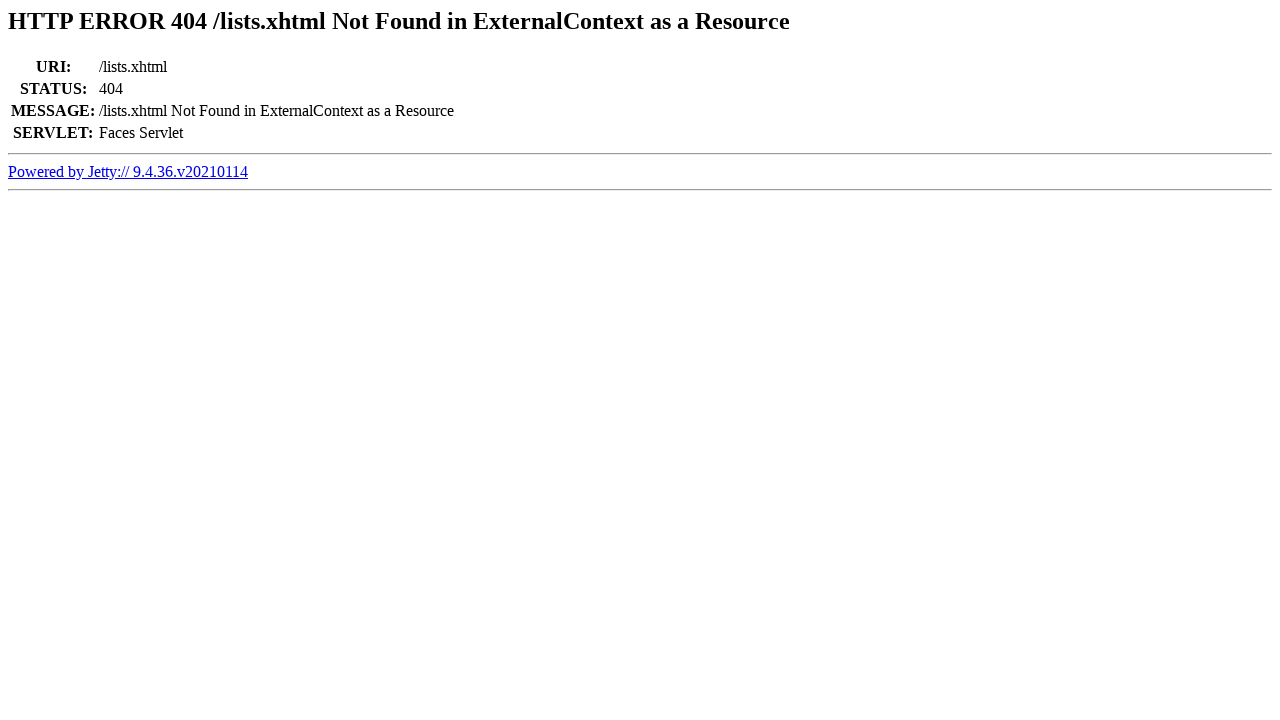

Captured current URL: https://www.leafground.com/lists.xhtml
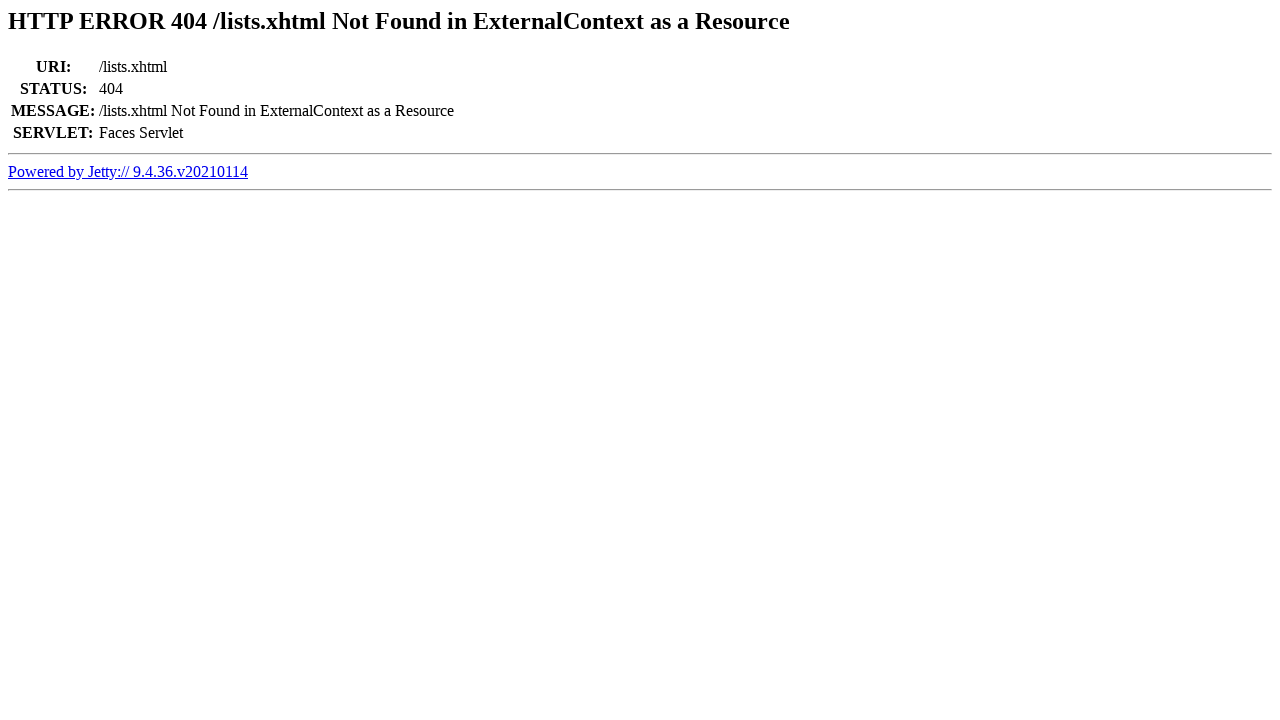

Located h2 element on page
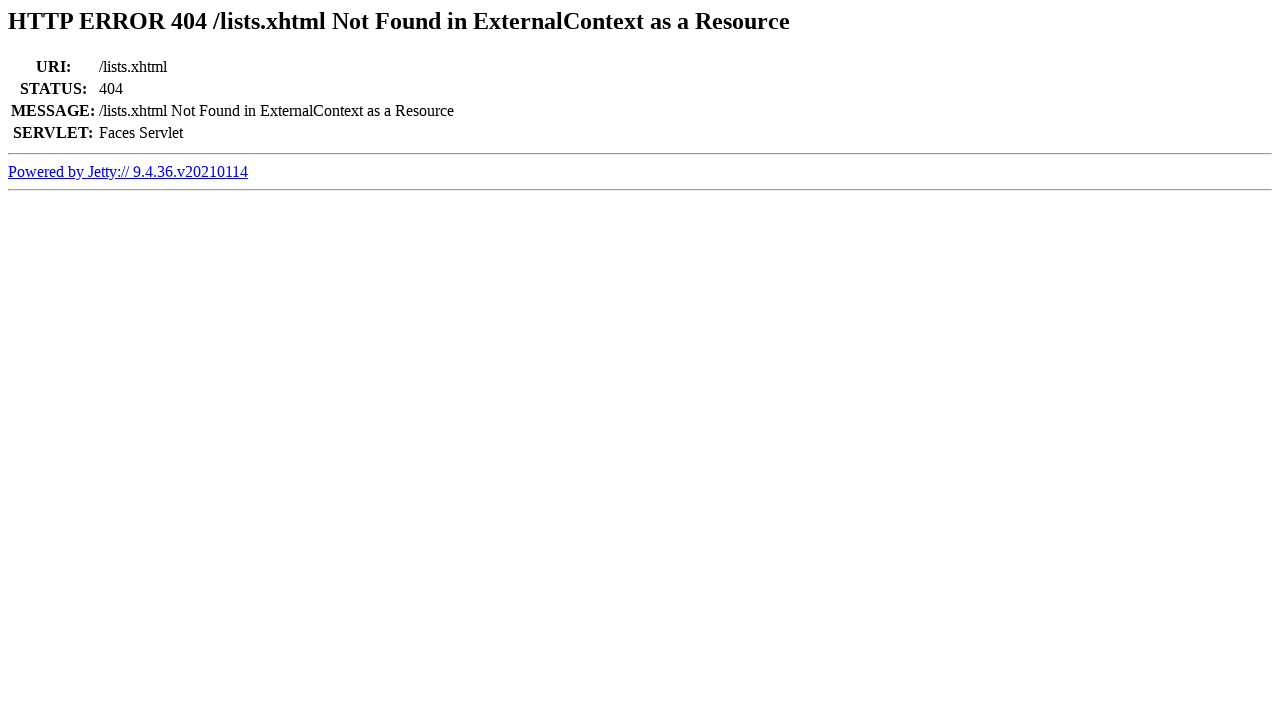

Retrieved h2 text content: HTTP ERROR 404 /lists.xhtml Not Found in ExternalContext as a Resource
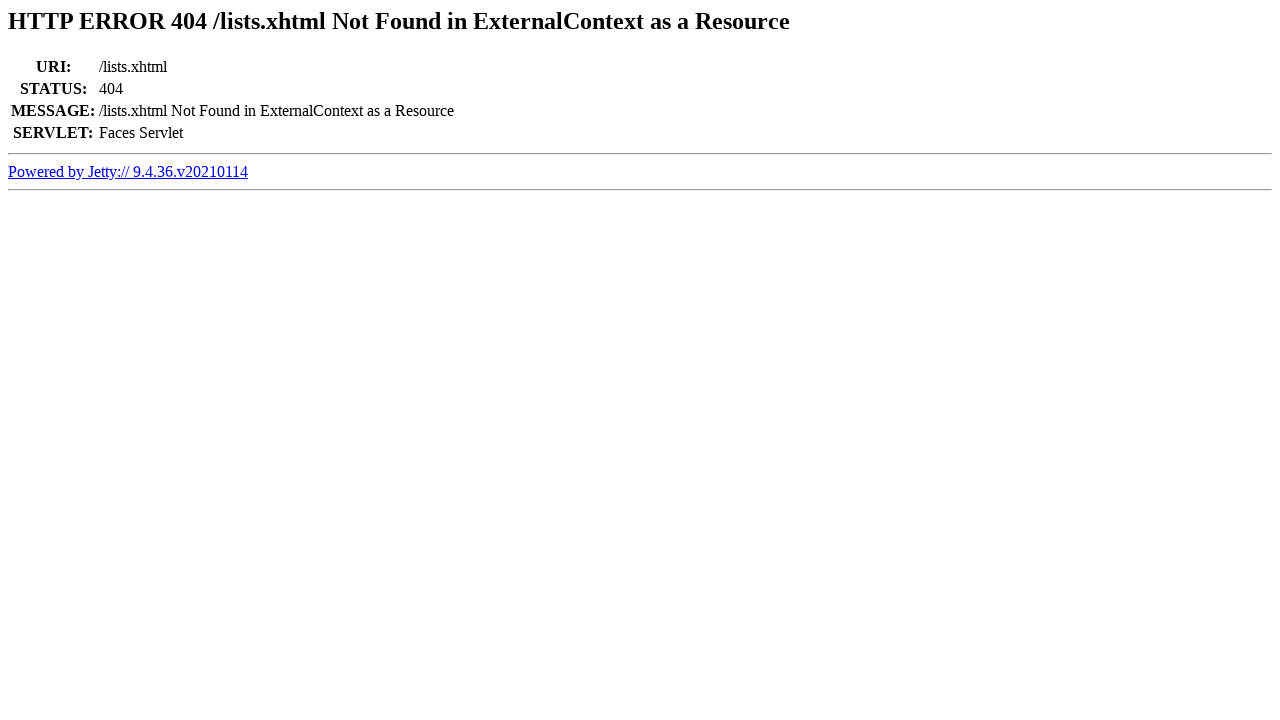

Confirmed 404 error page
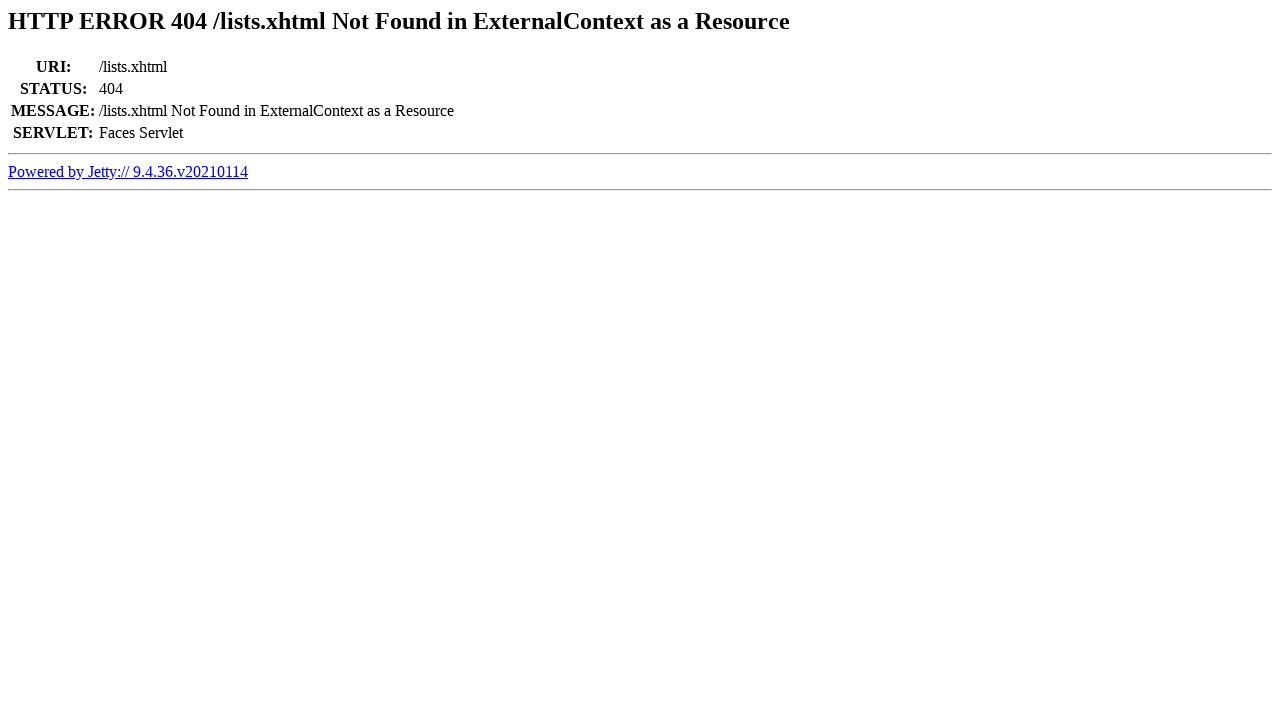

Navigated back to main page
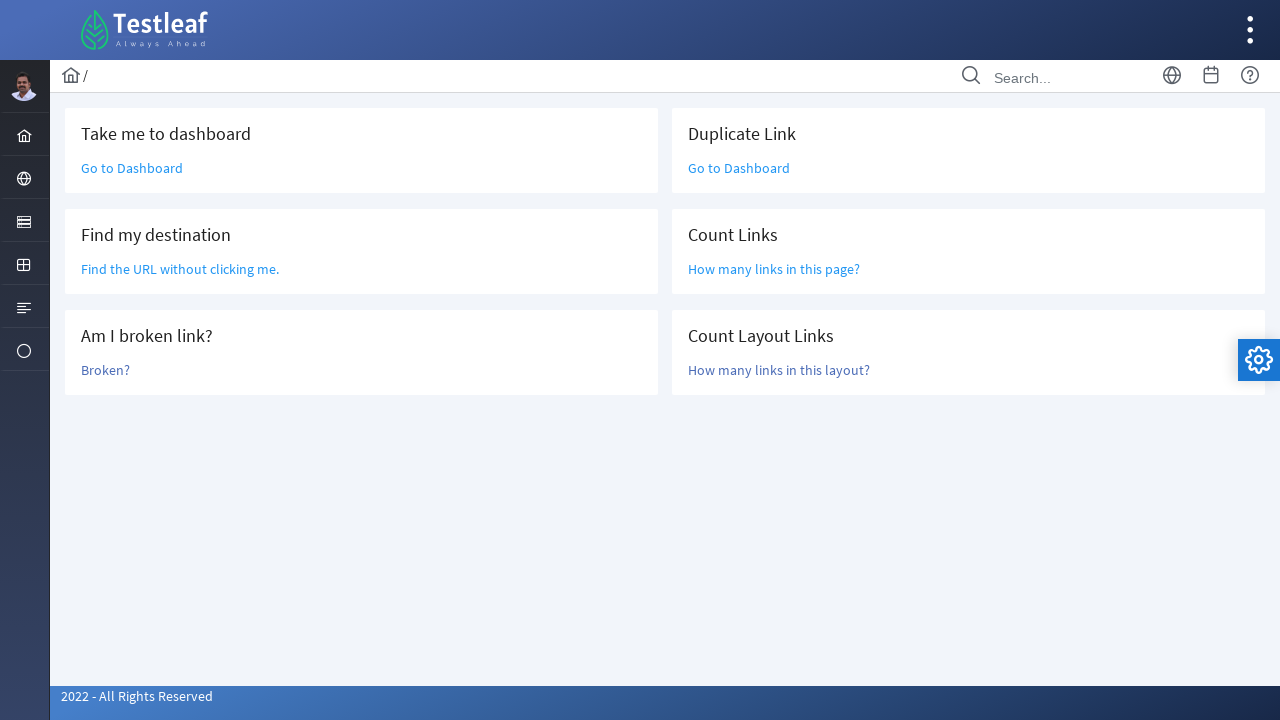

Clicked duplicate link at (739, 168) on xpath=//h5[text()='Duplicate Link']/following-sibling::div/div/a
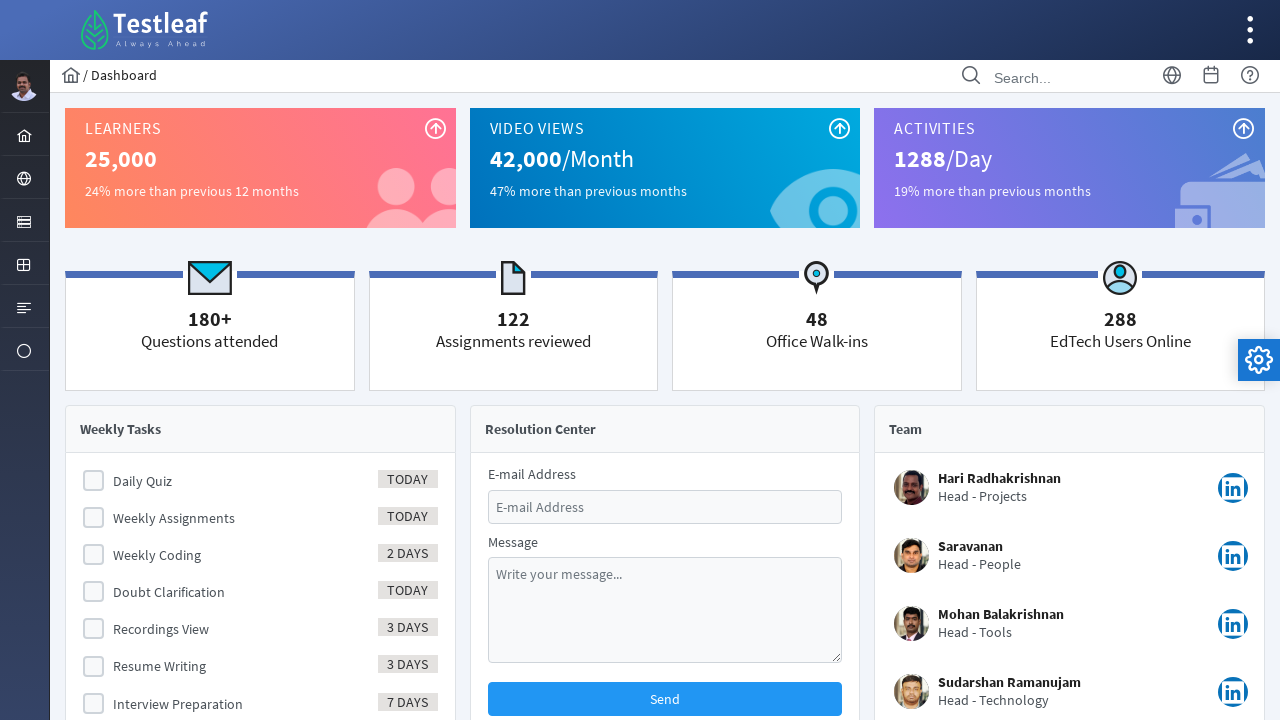

Captured duplicate link URL: https://www.leafground.com/dashboard.xhtml
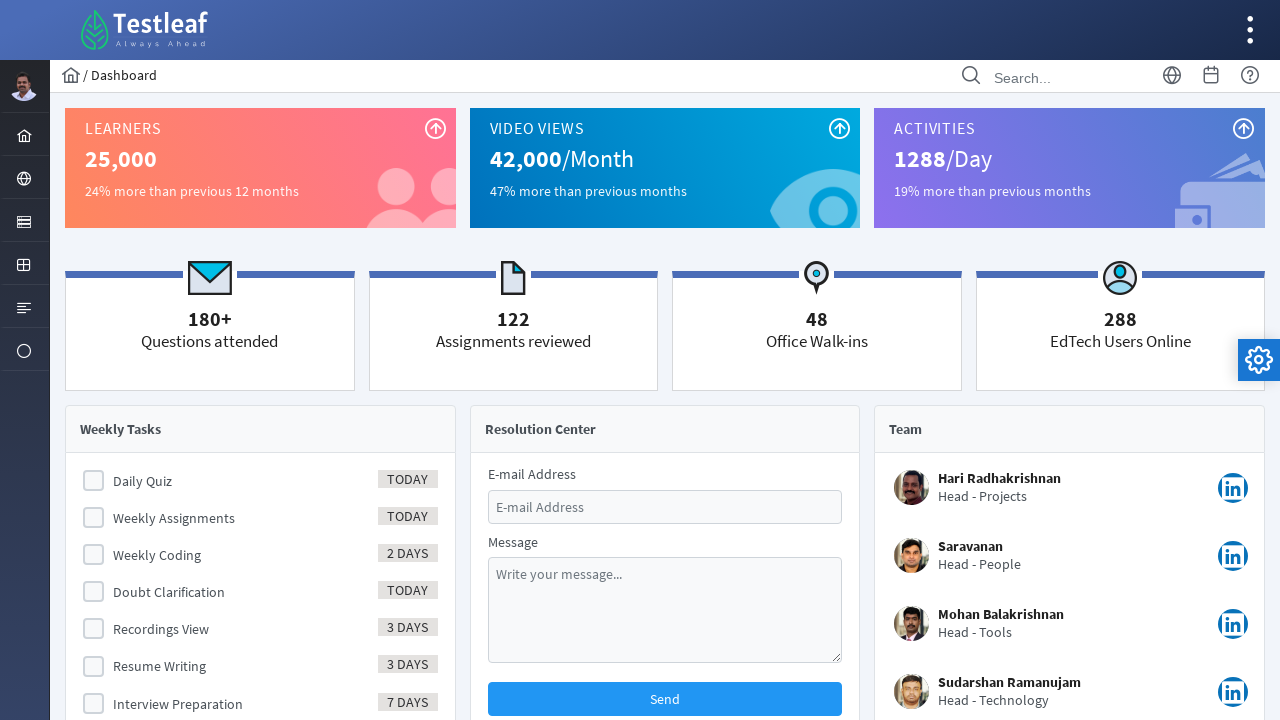

URL differs from first link
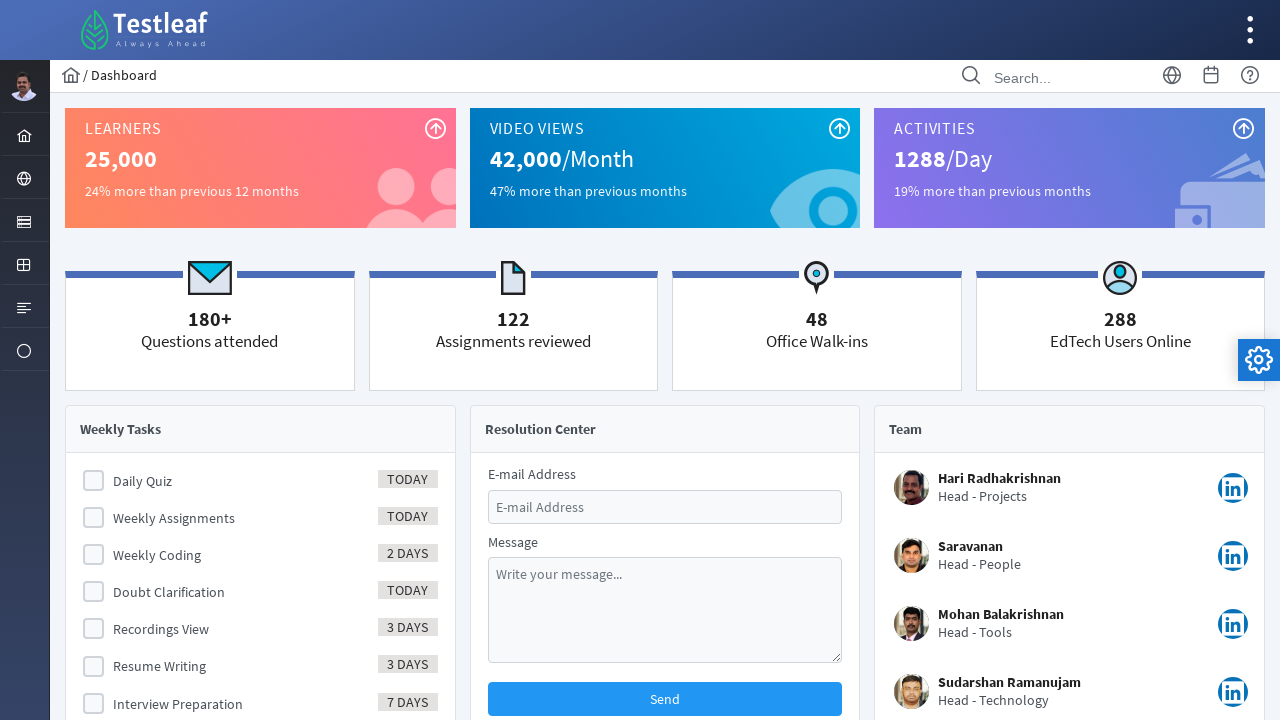

Navigated back to main page
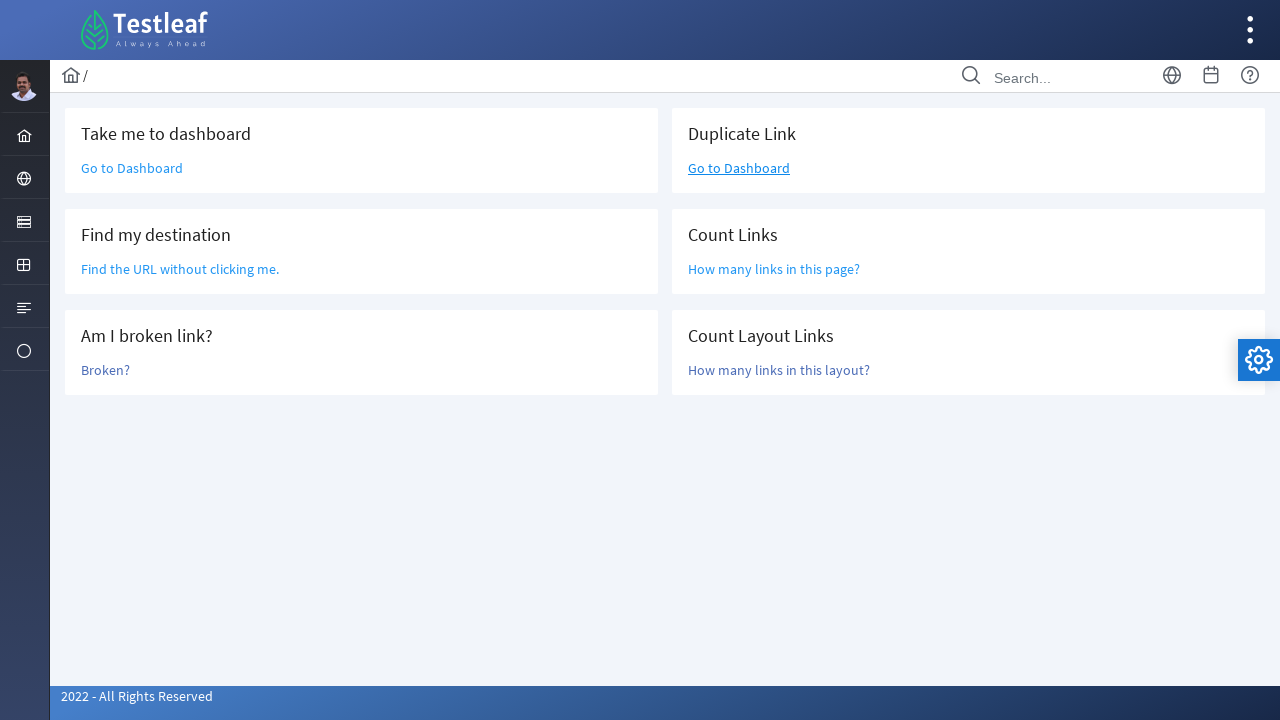

Clicked on 'How many links in this page?' link at (774, 269) on text=How many links in this page?
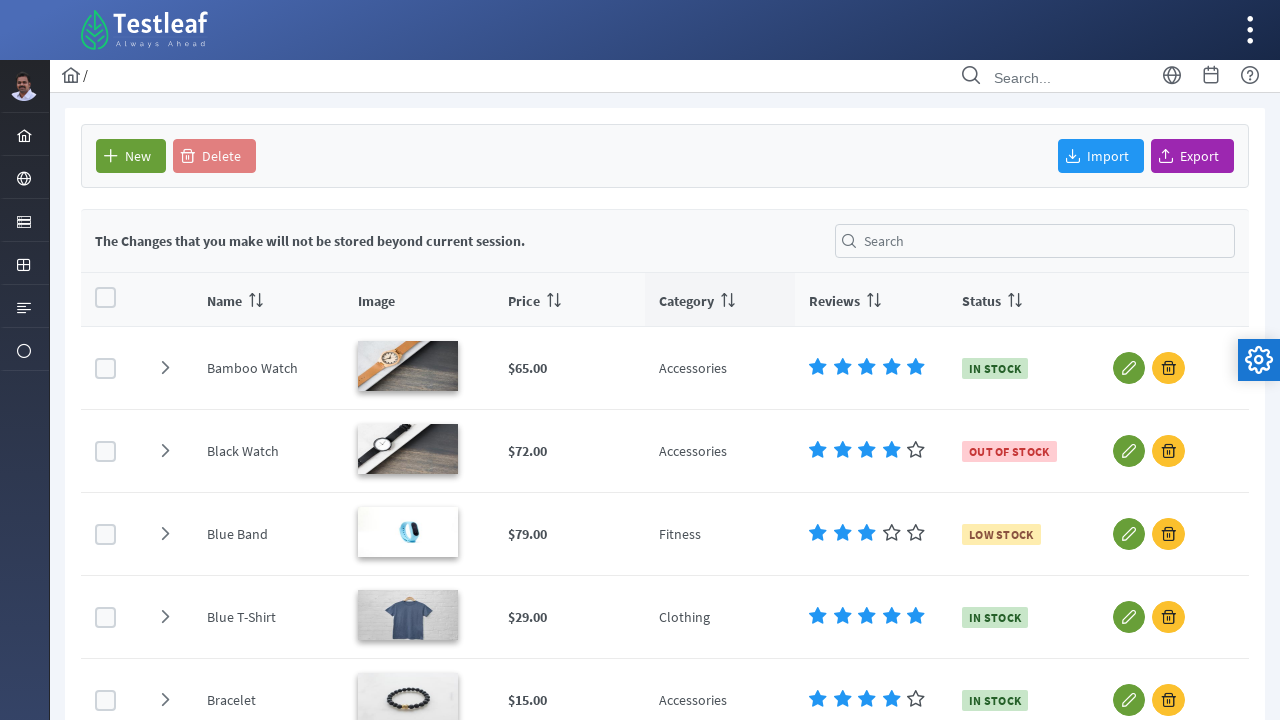

Waited 3000ms for page to load
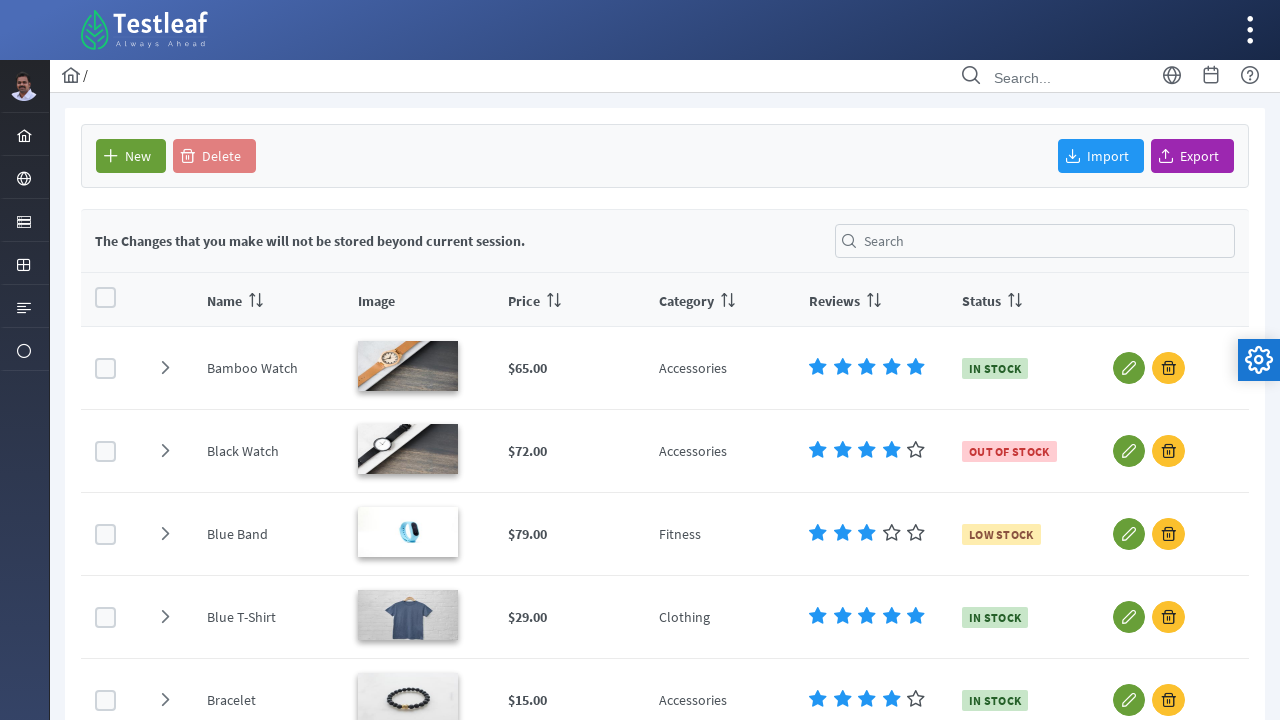

Counted 25 links containing 'xhtml' in href
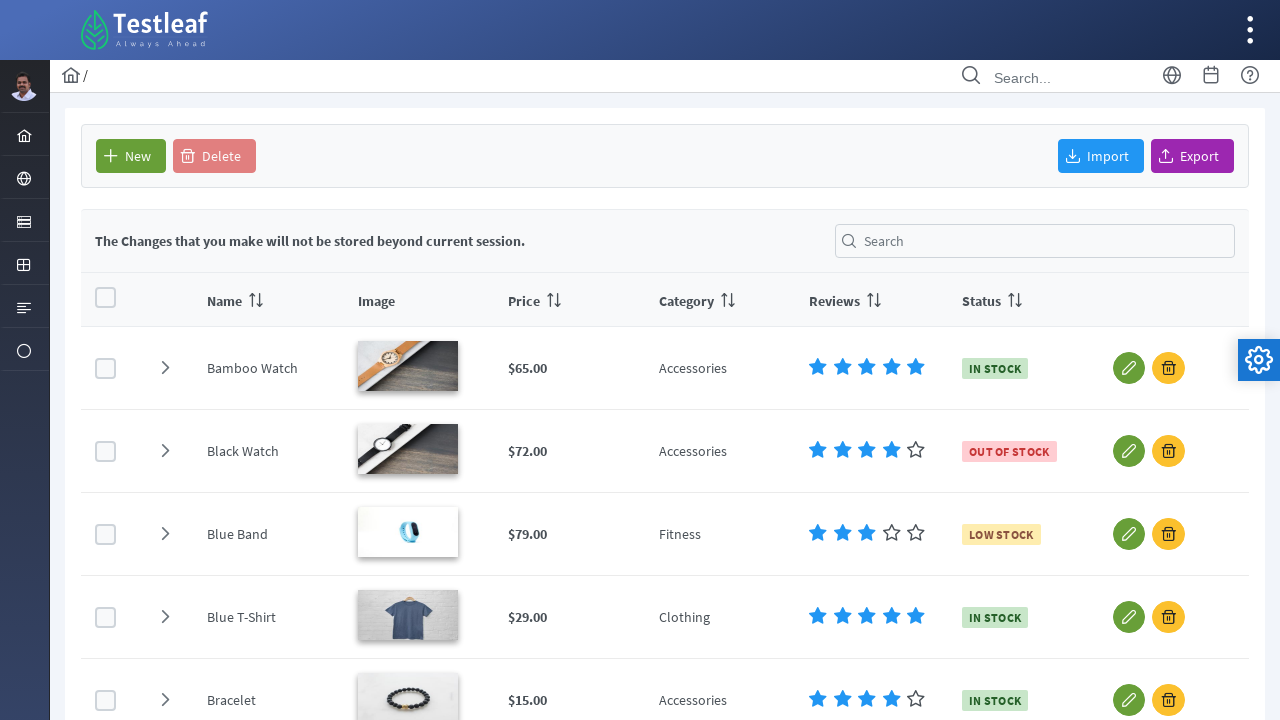

Navigated back to main page
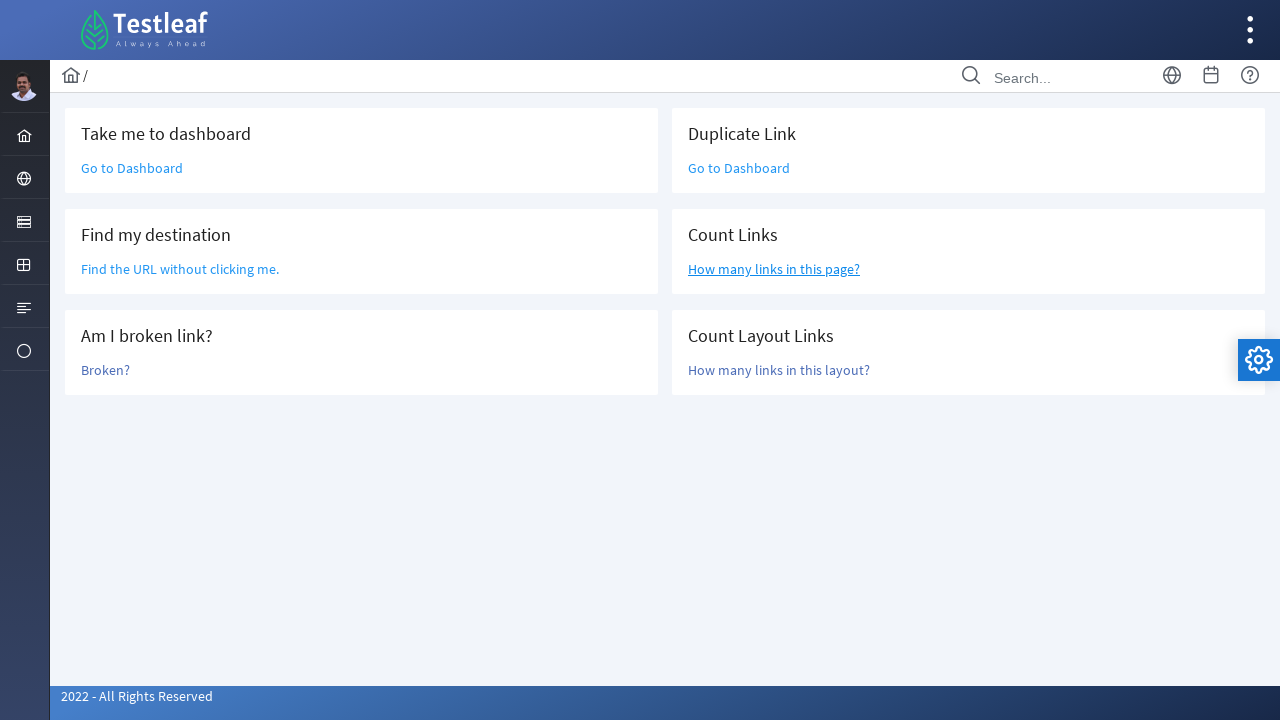

Clicked on 'How many links in this layout?' link at (779, 370) on text=How many links in this layout?
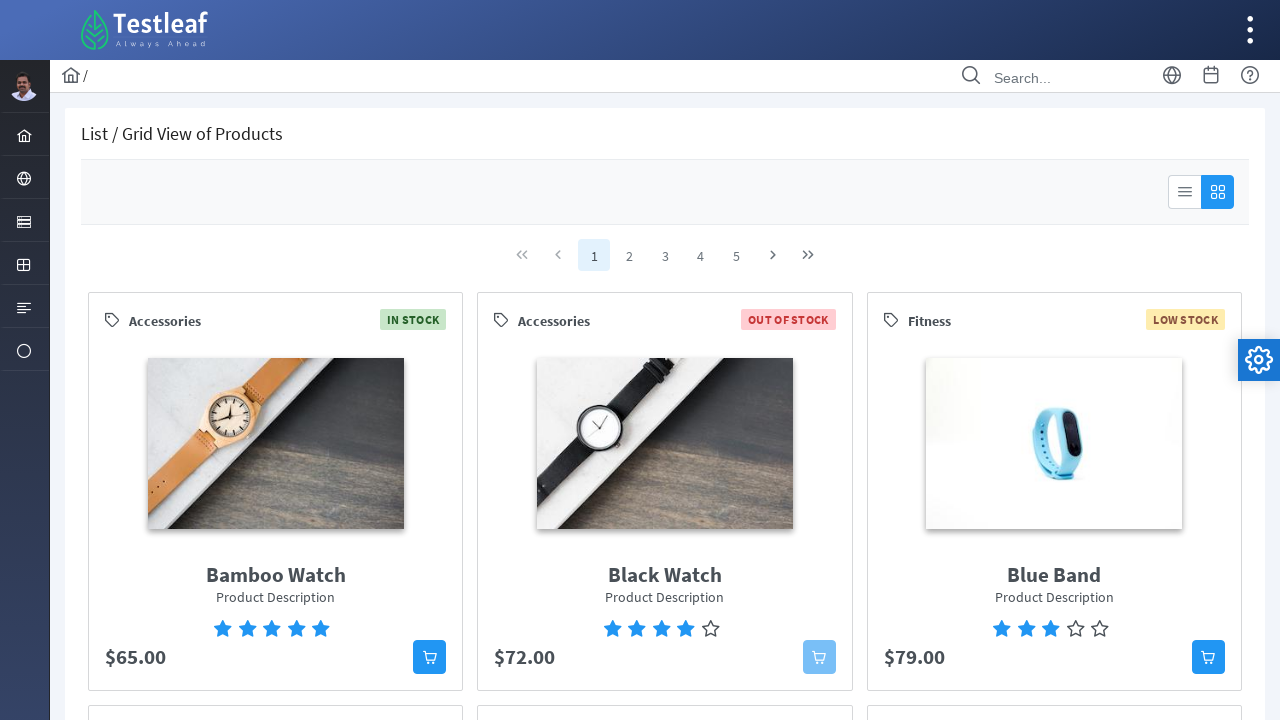

Waited 3000ms for layout to load
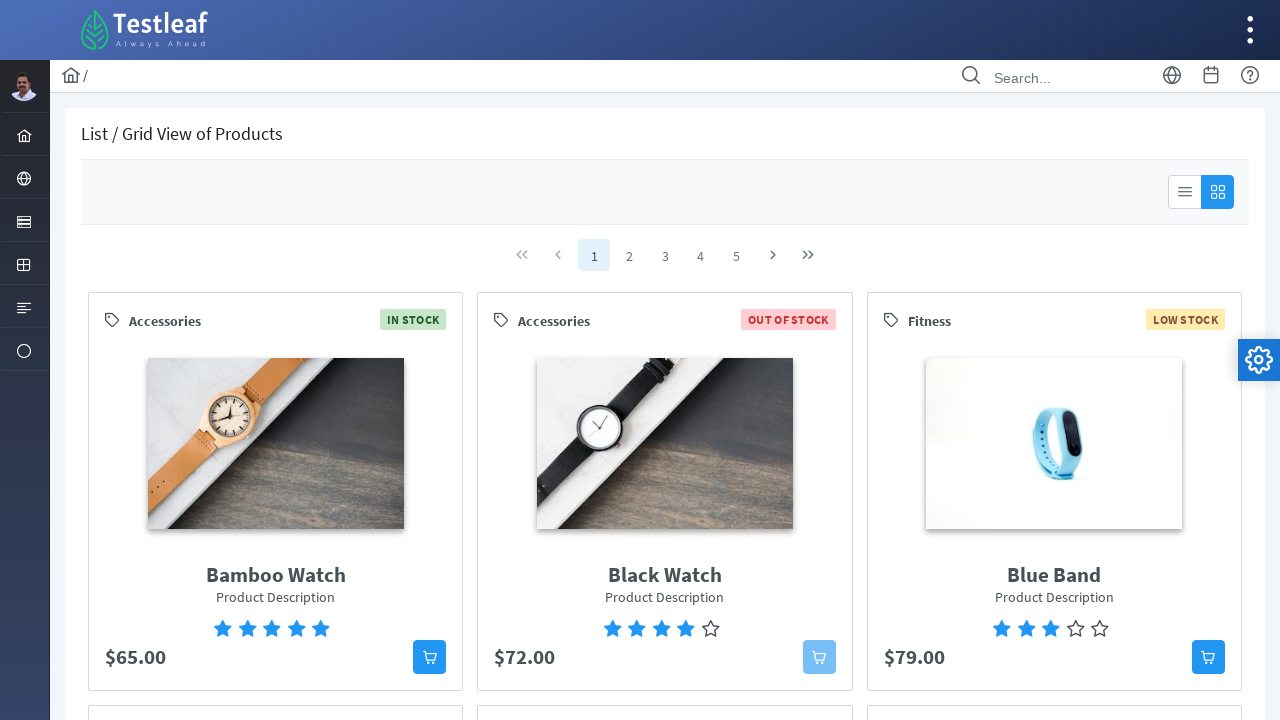

Counted 25 links containing 'xhtml' in href for layout
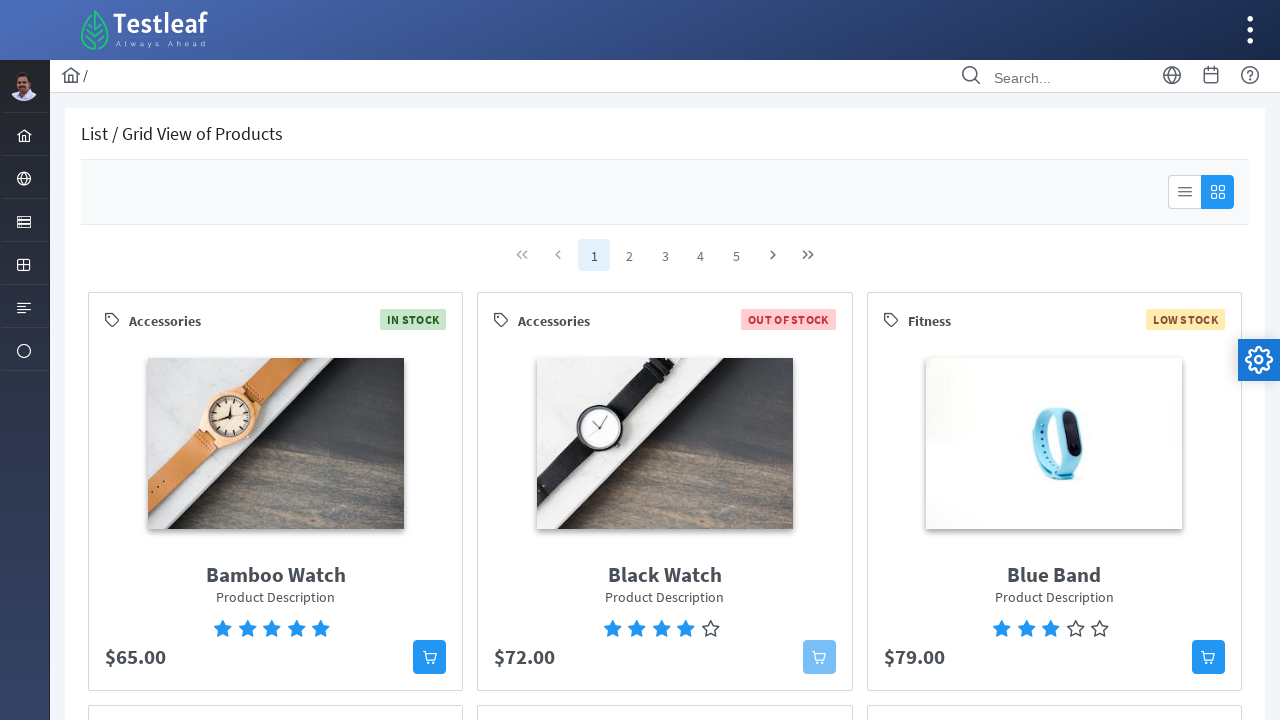

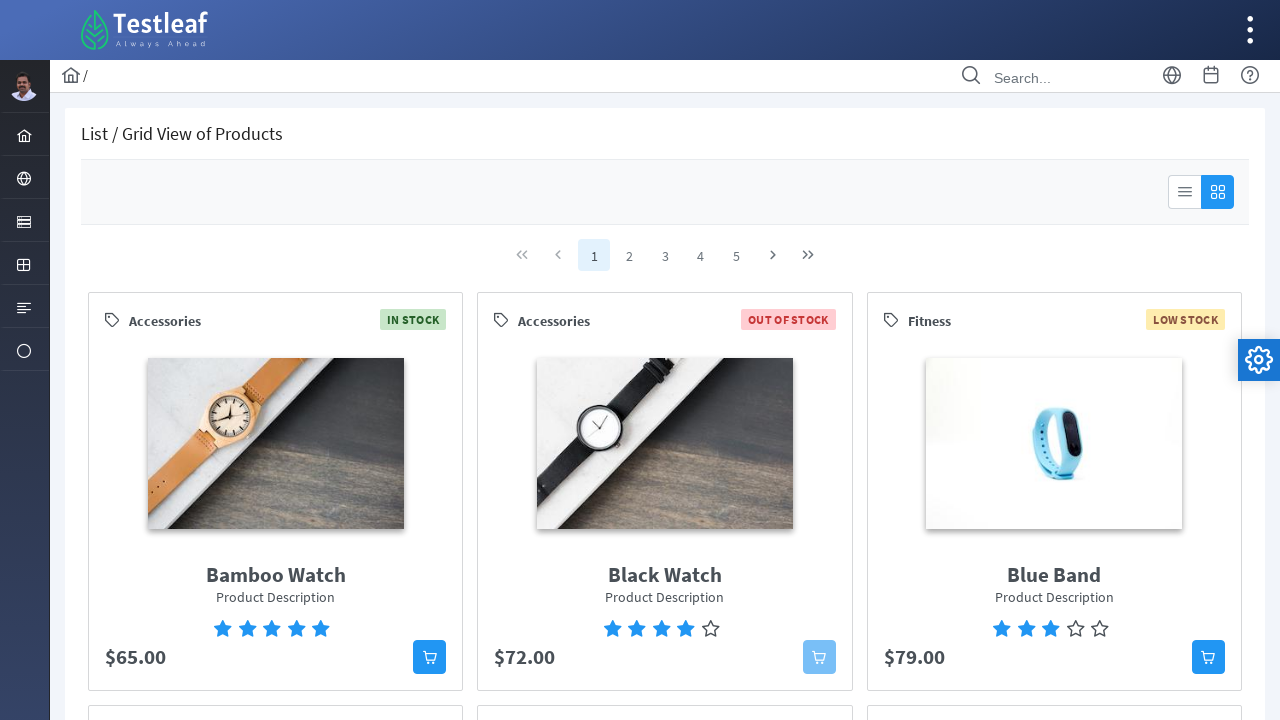